Tests drag and drop functionality by dragging a draggable element to a droppable target area

Starting URL: https://demoqa.com/droppable

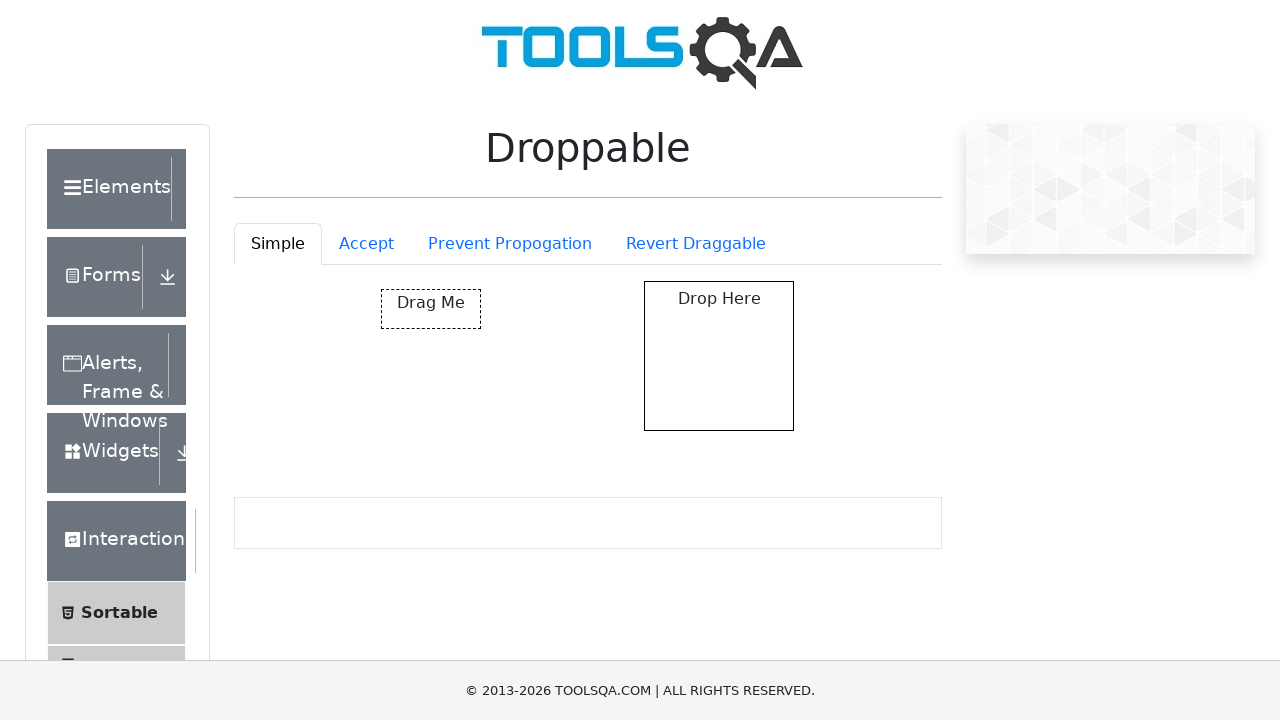

Located draggable element with id 'draggable'
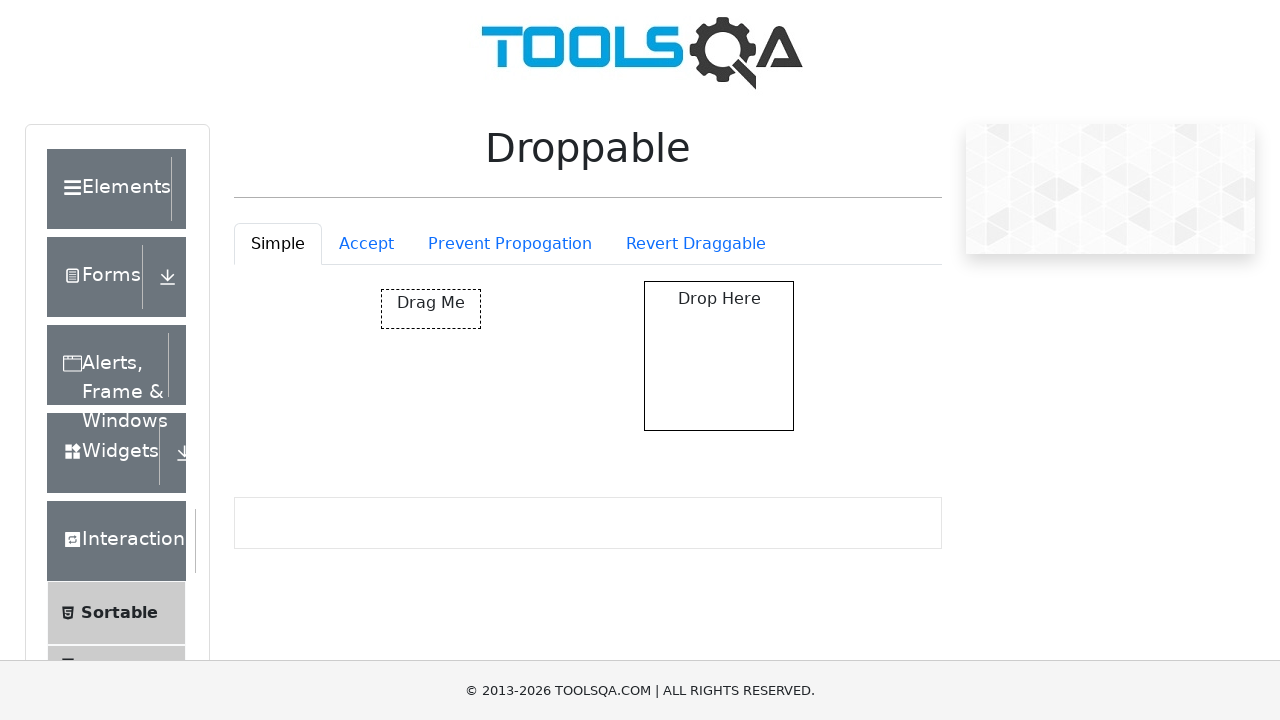

Located droppable target element
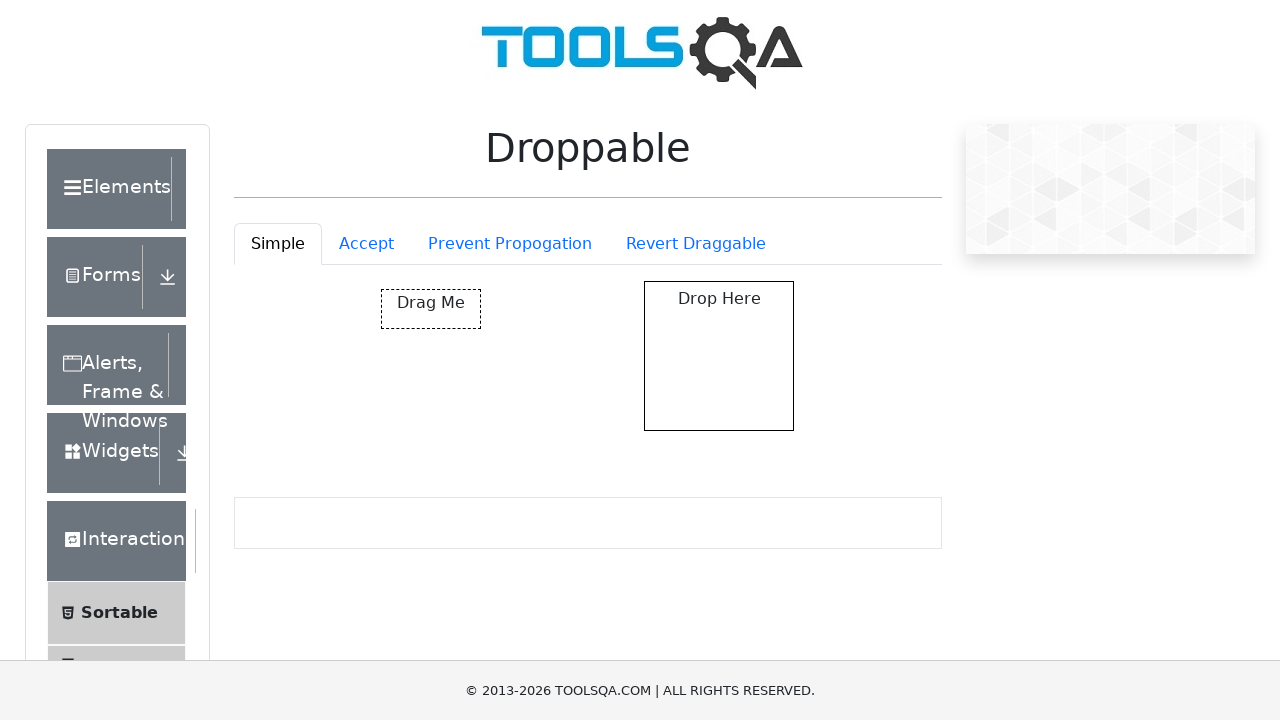

Dragged source element to droppable target area at (719, 356)
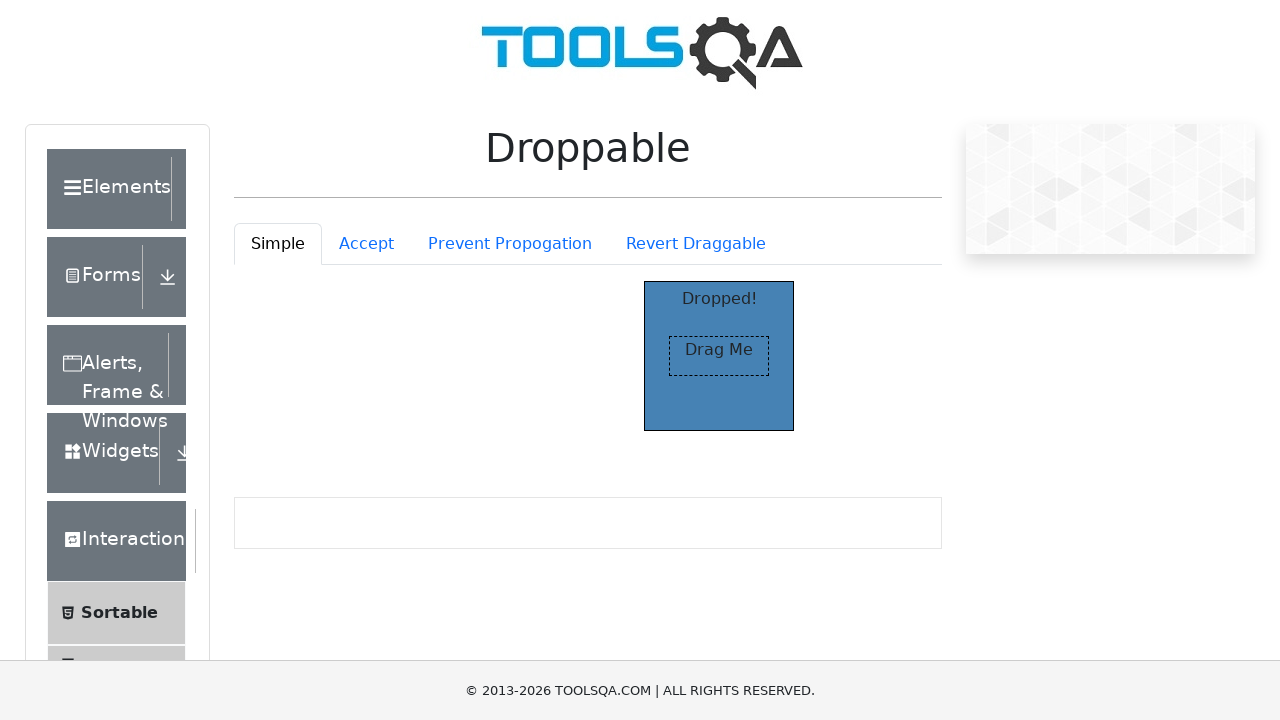

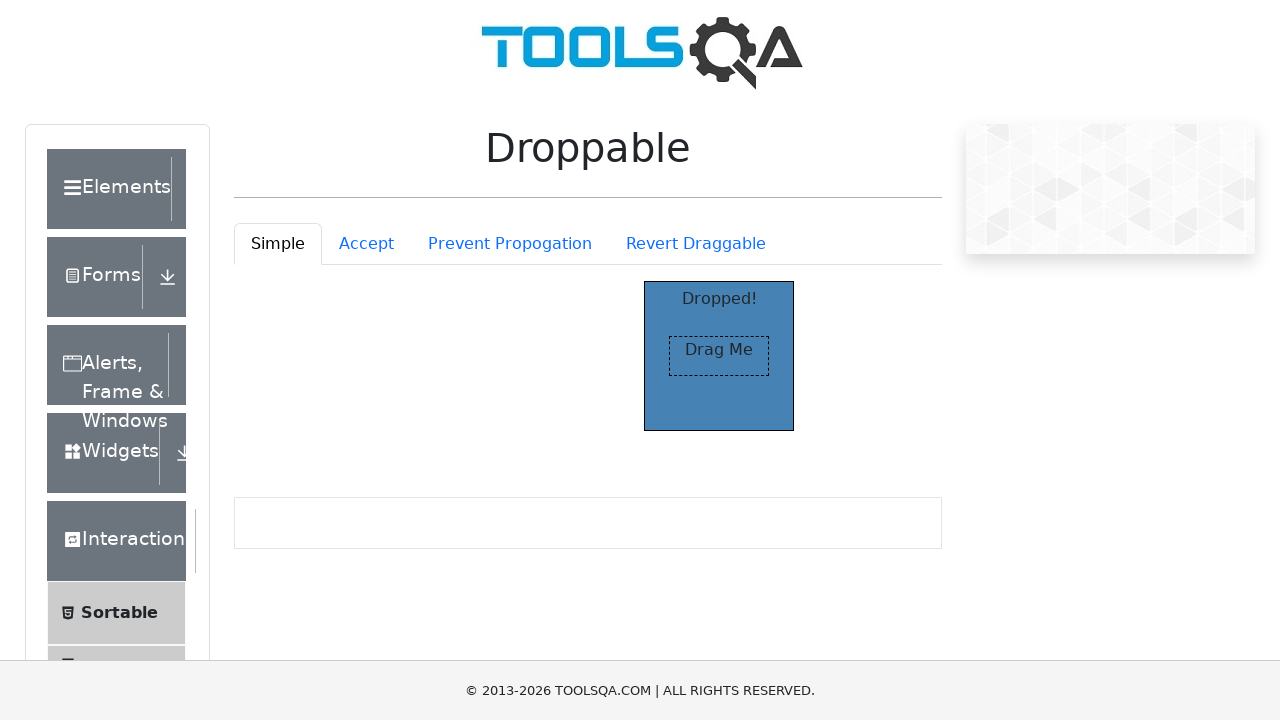